Tests the GreenKart grocery shopping site by searching for products containing 'ca', verifying 4 products are displayed, adding Cashews to cart, and verifying the brand logo text

Starting URL: https://rahulshettyacademy.com/seleniumPractise/#/

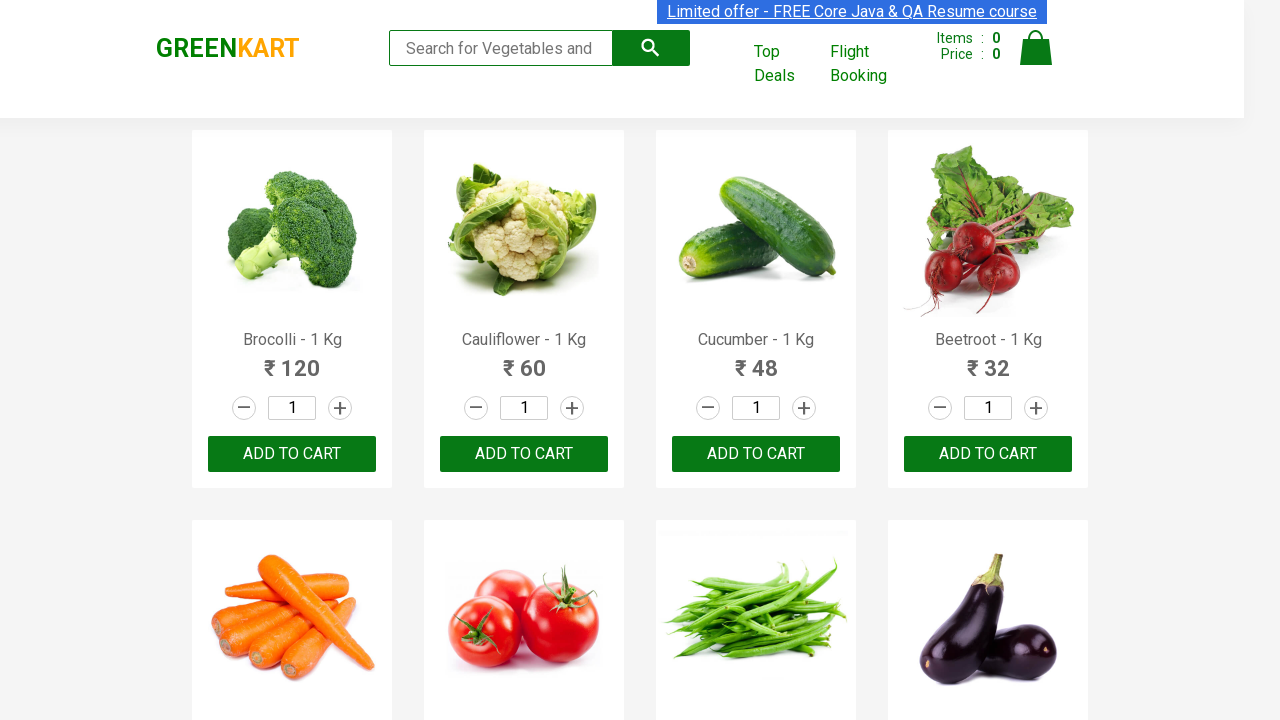

Filled search box with 'ca' on .search-keyword
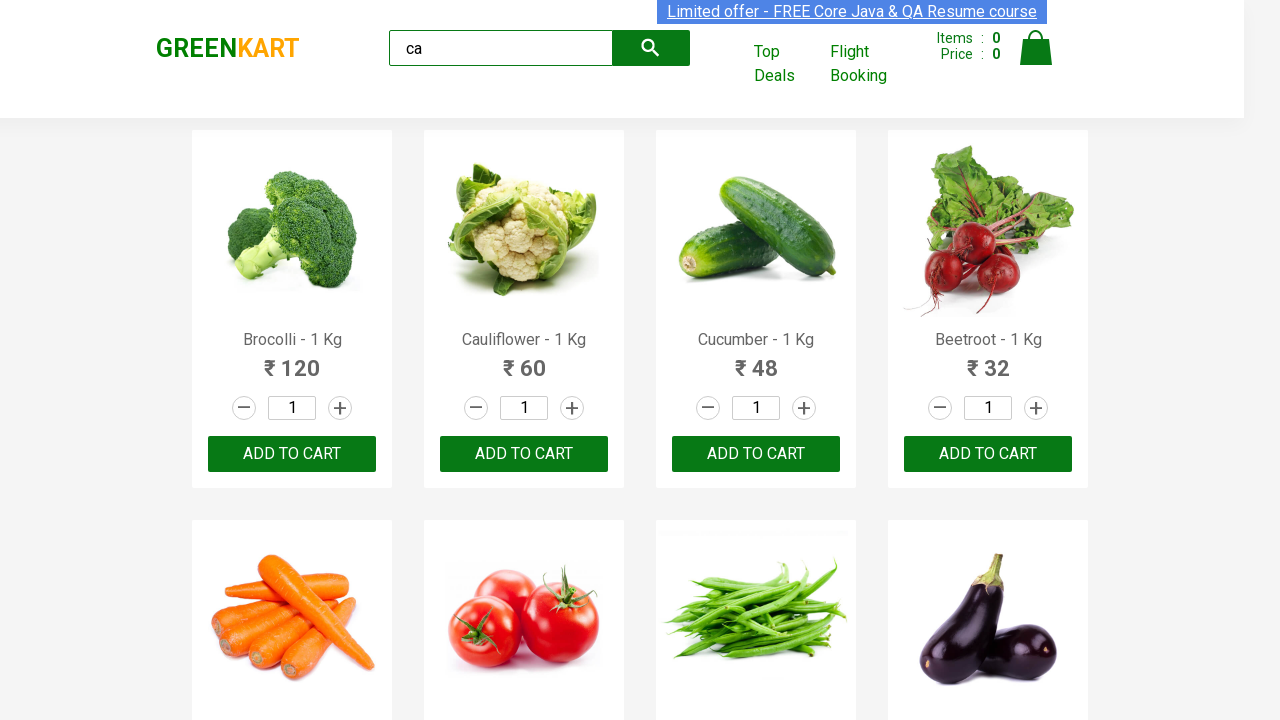

Waited 2000ms for search results to load
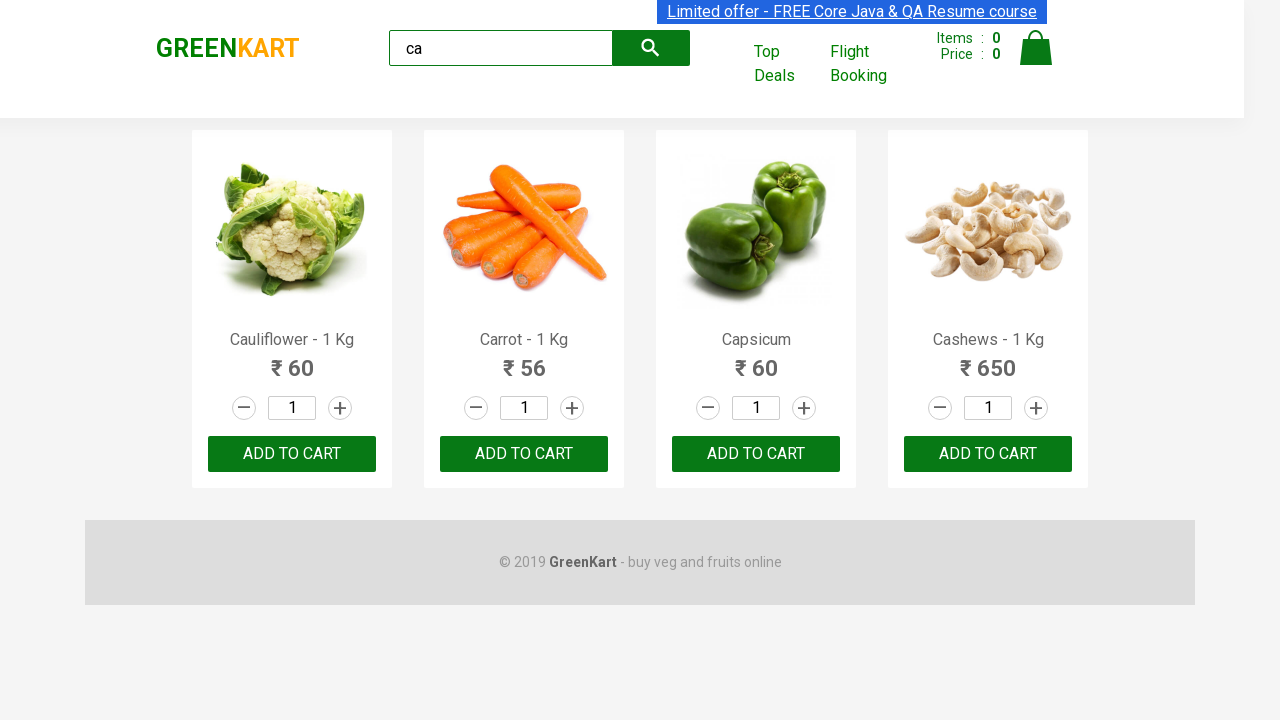

Verified 4 visible products are displayed
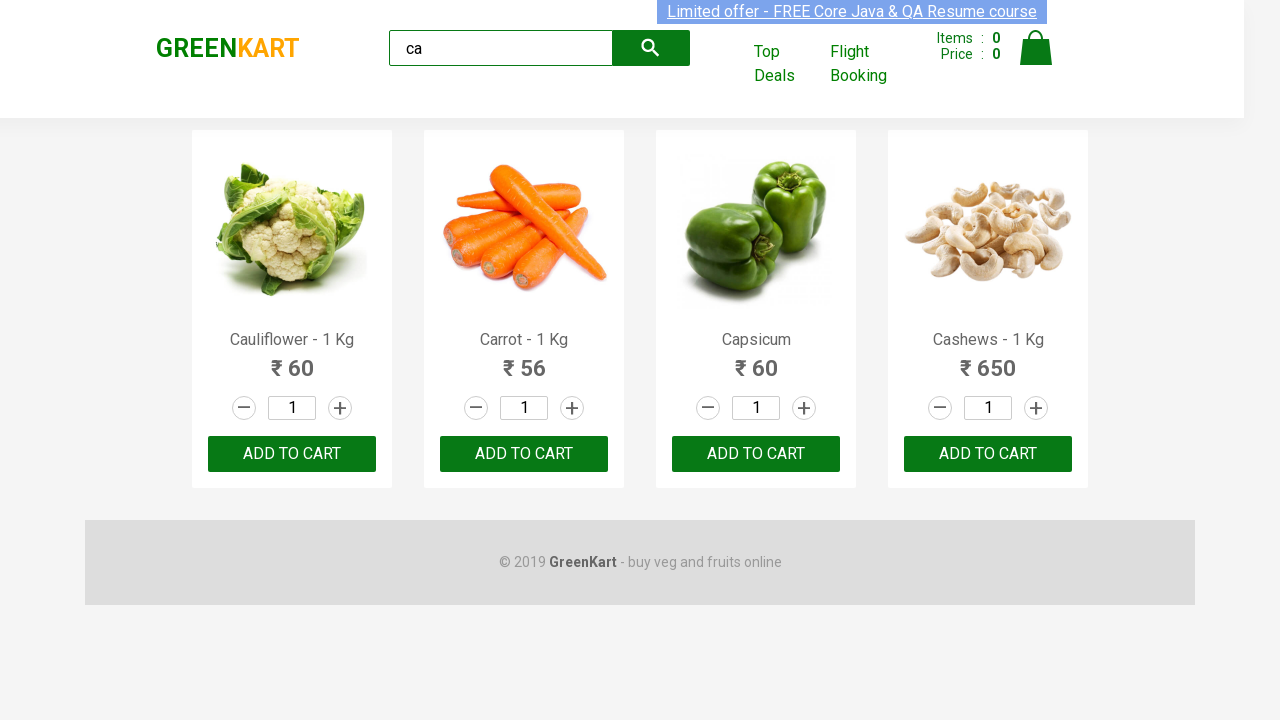

Located 4 total products
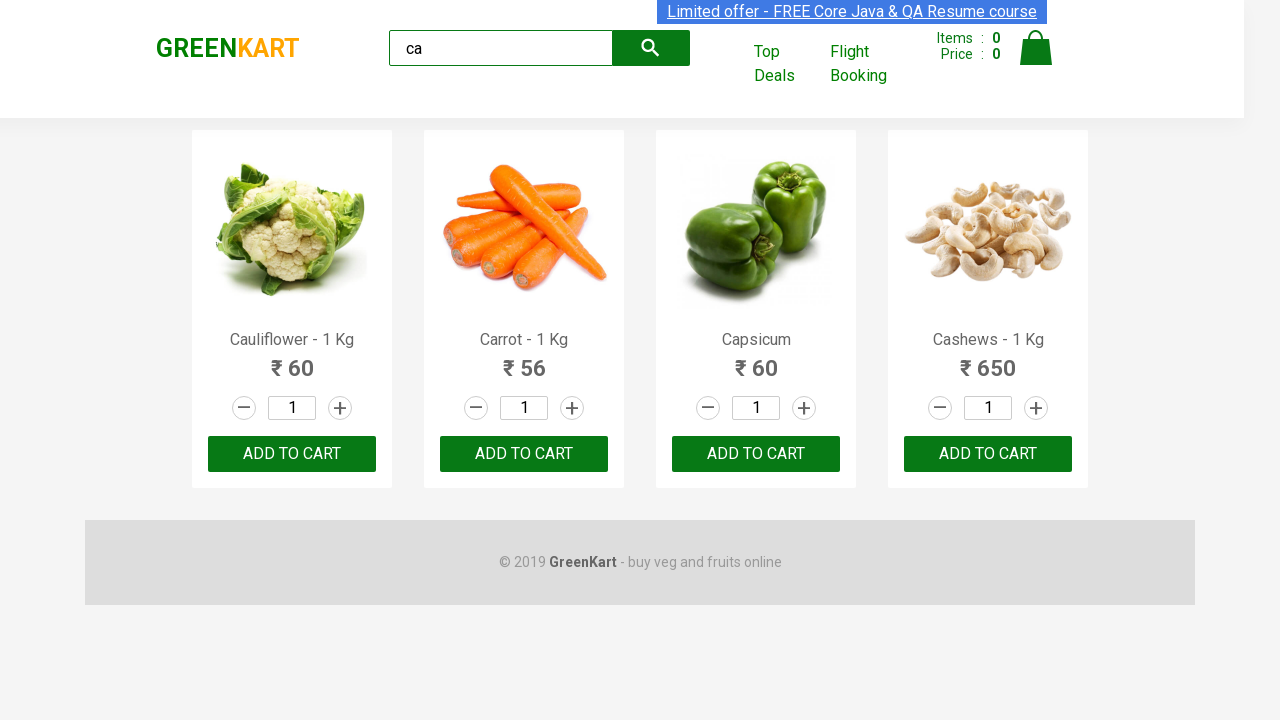

Clicked Add to Cart button for Cashews product at (988, 454) on .products .product >> nth=3 >> button
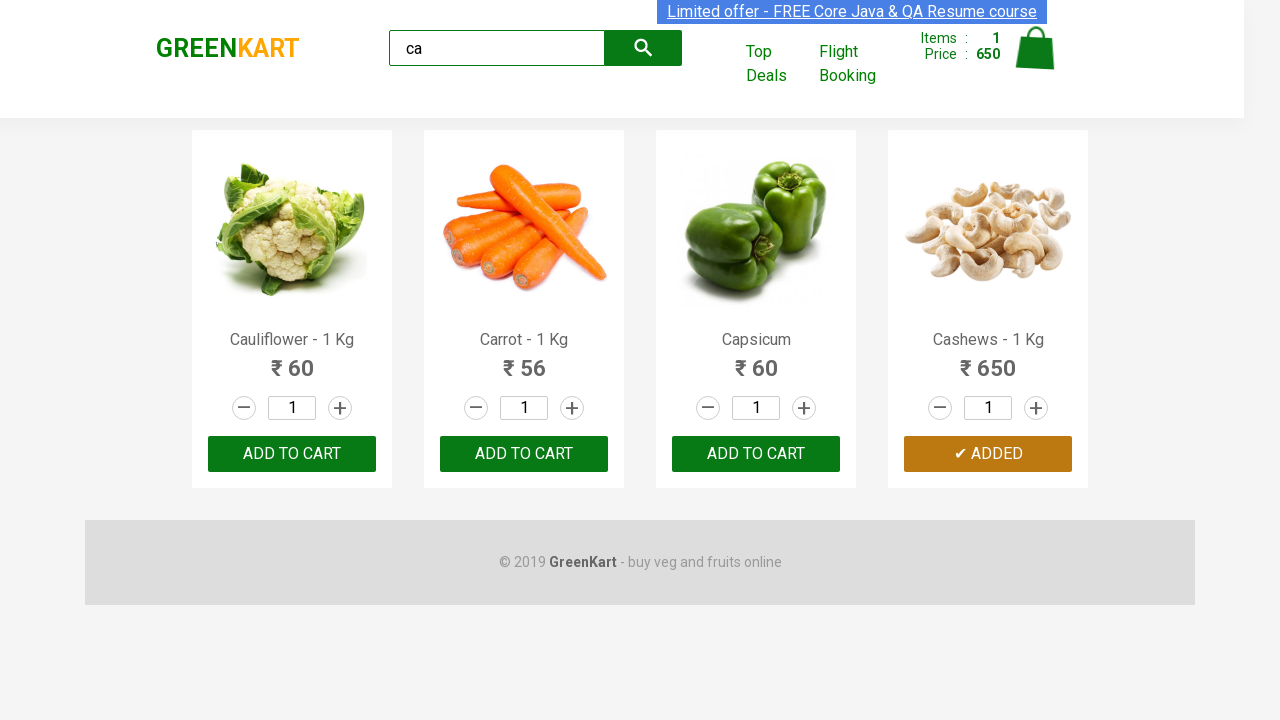

Verified brand logo text is 'GREENKART'
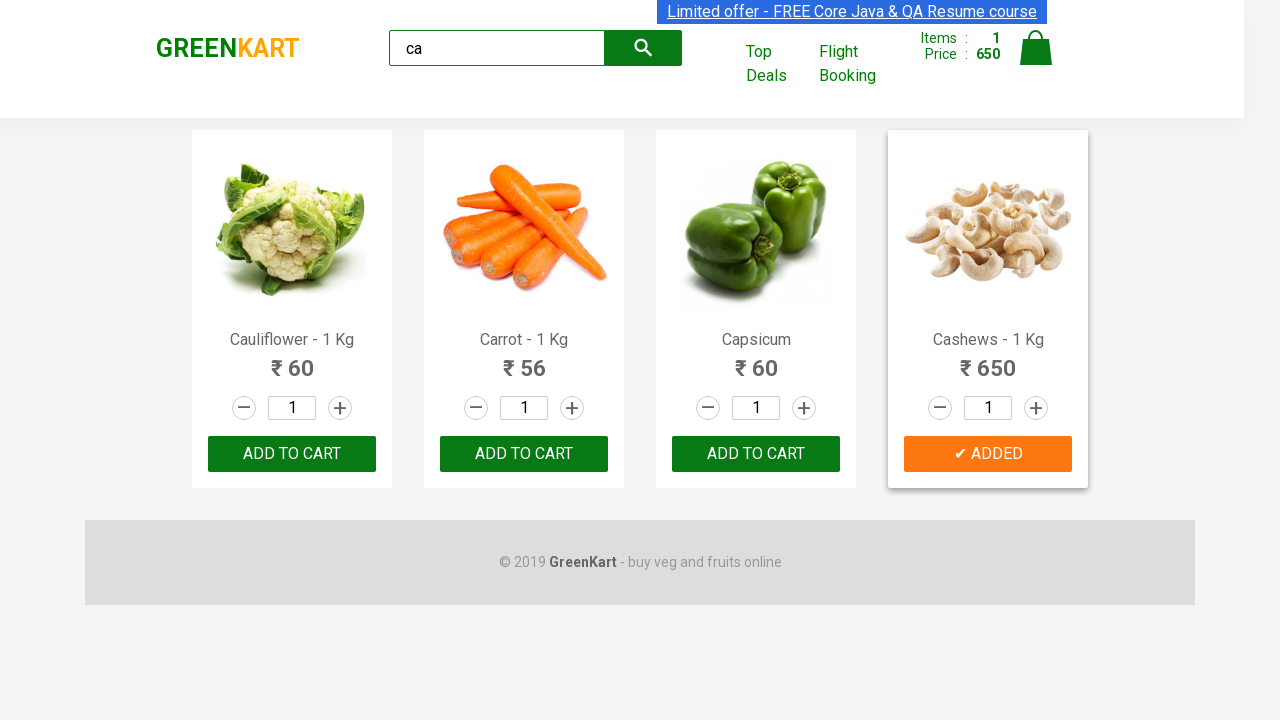

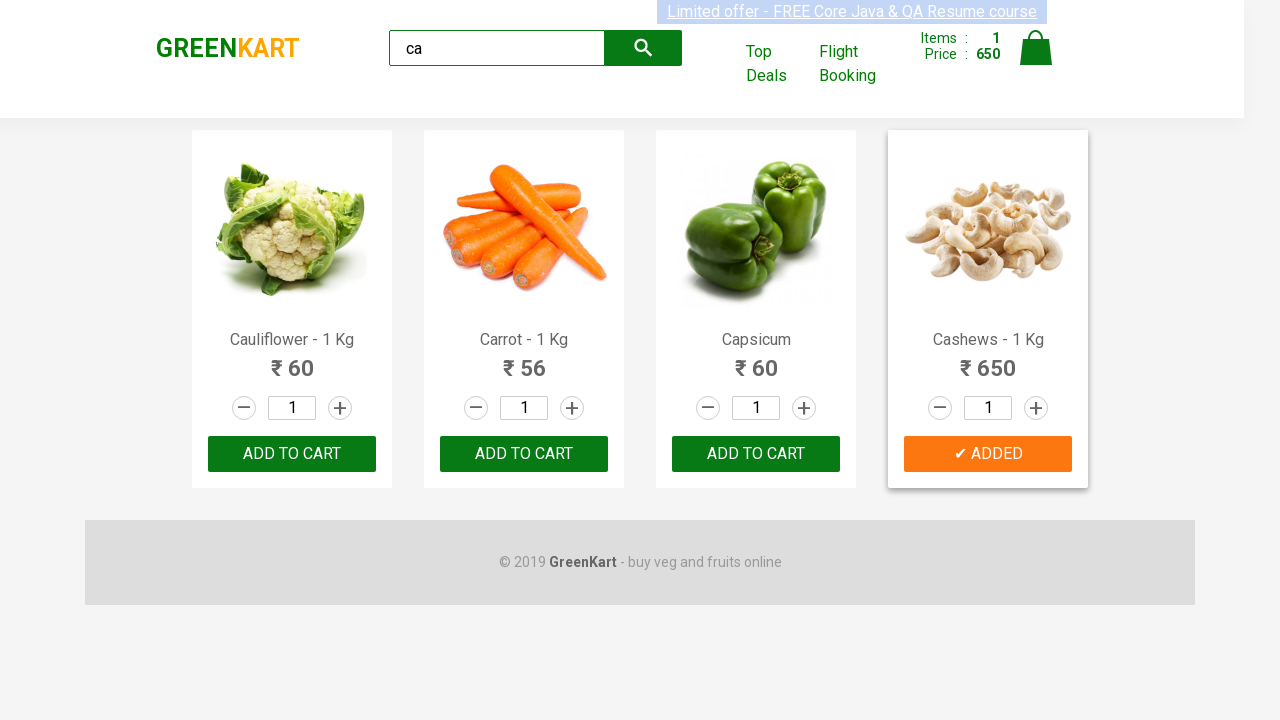